Simple test that navigates to YouTube homepage and maximizes the browser window to verify basic browser automation works

Starting URL: https://www.youtube.com

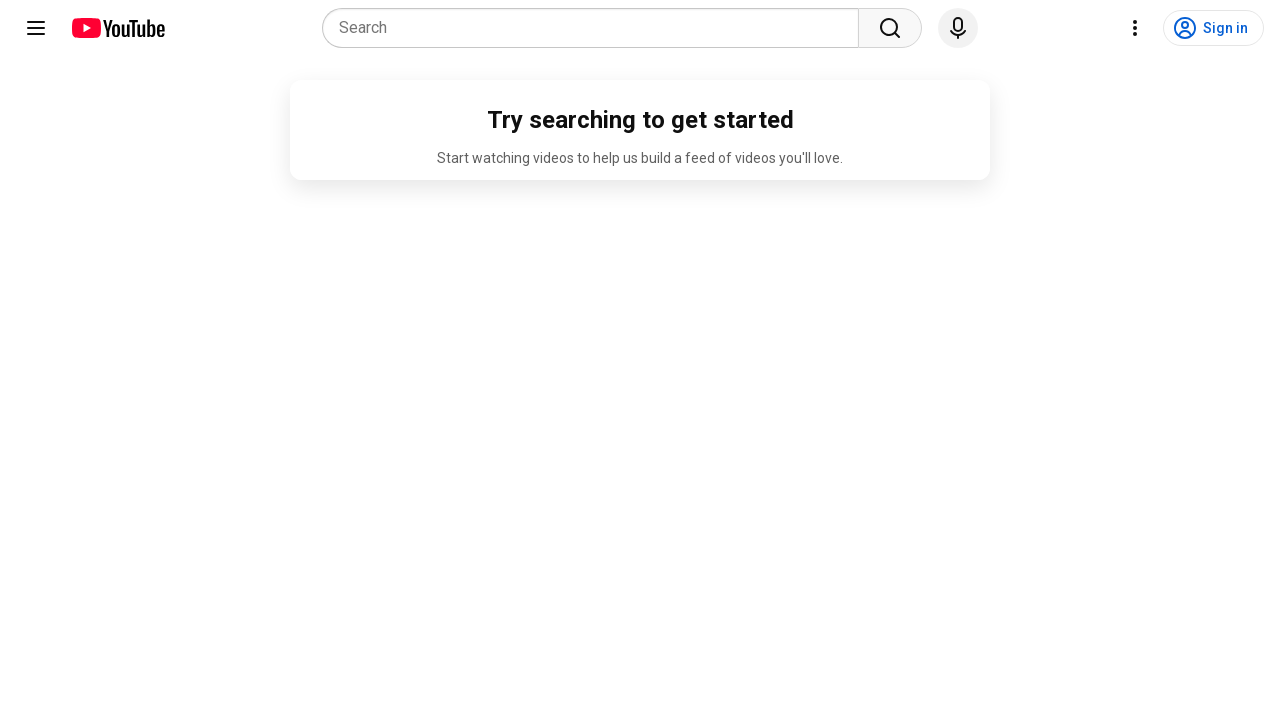

Set viewport to 1920x1080 to maximize browser window
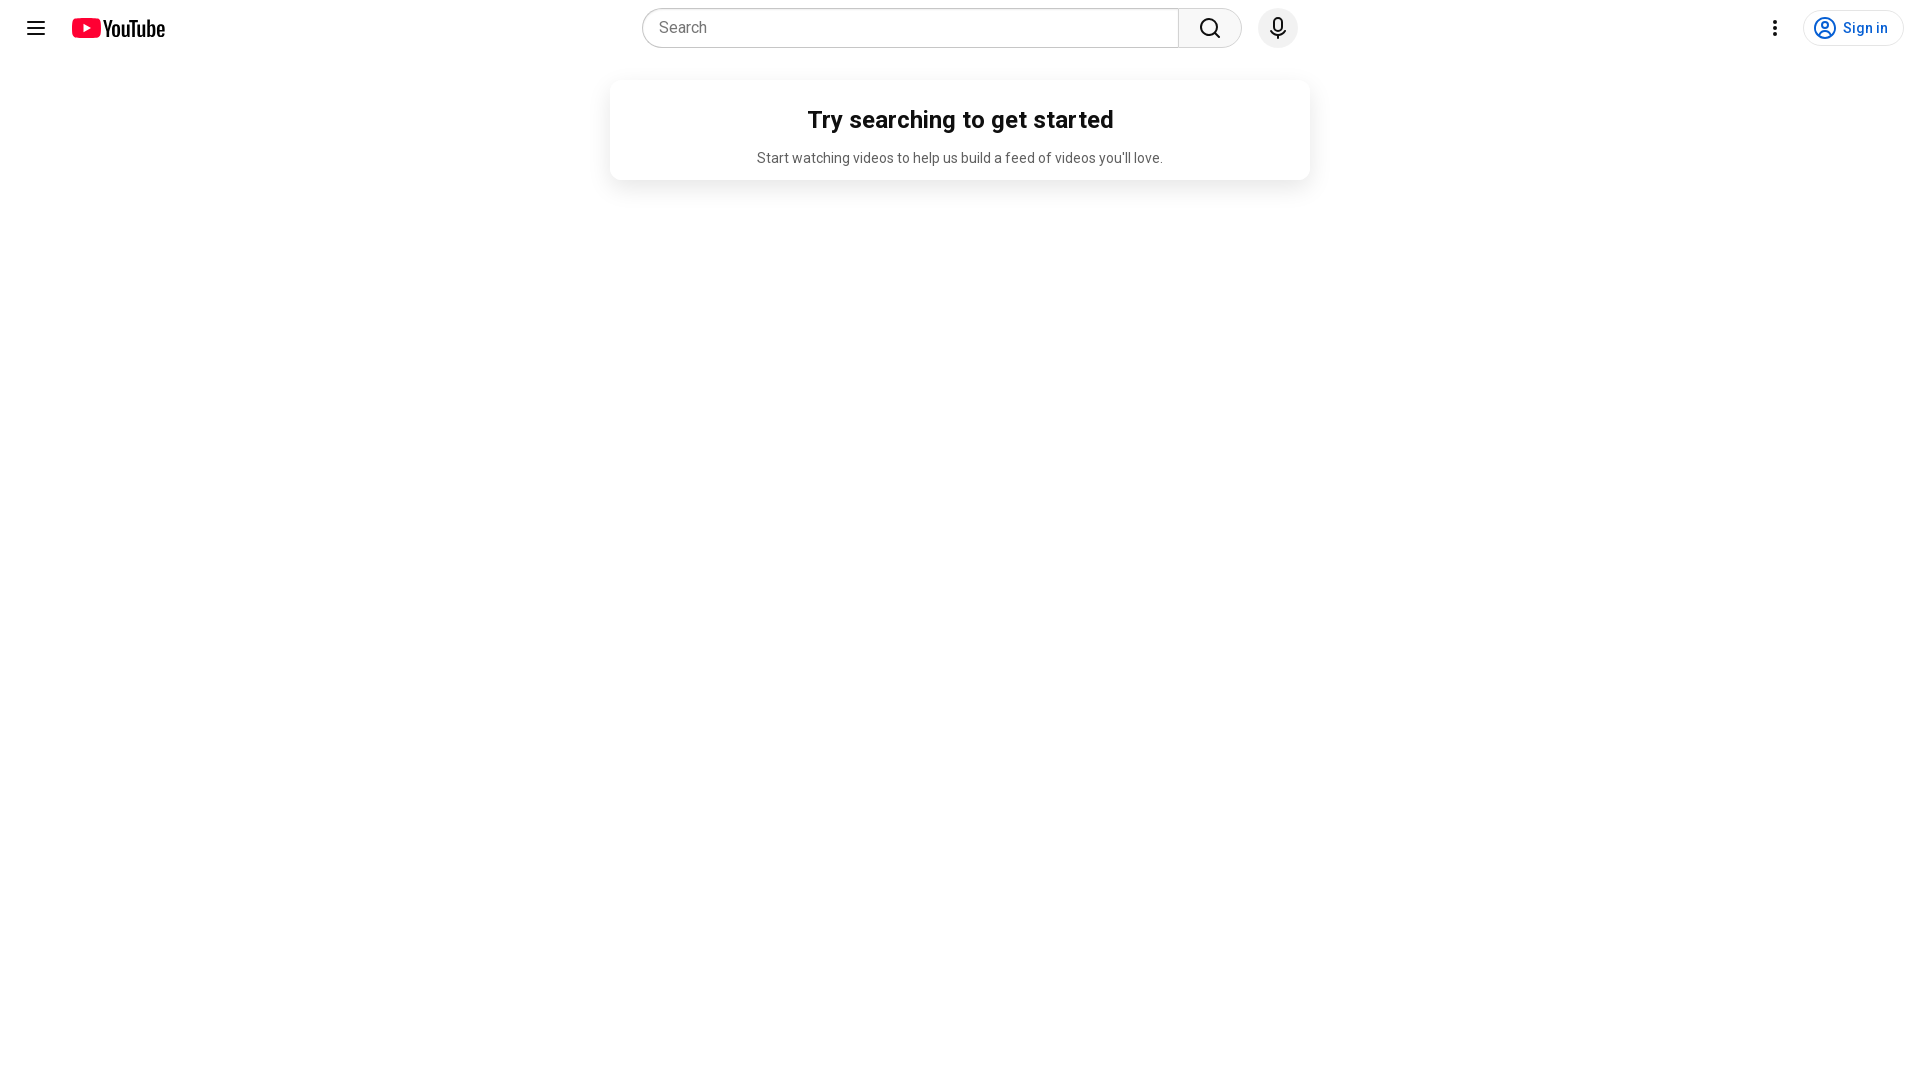

YouTube homepage loaded (domcontentloaded state reached)
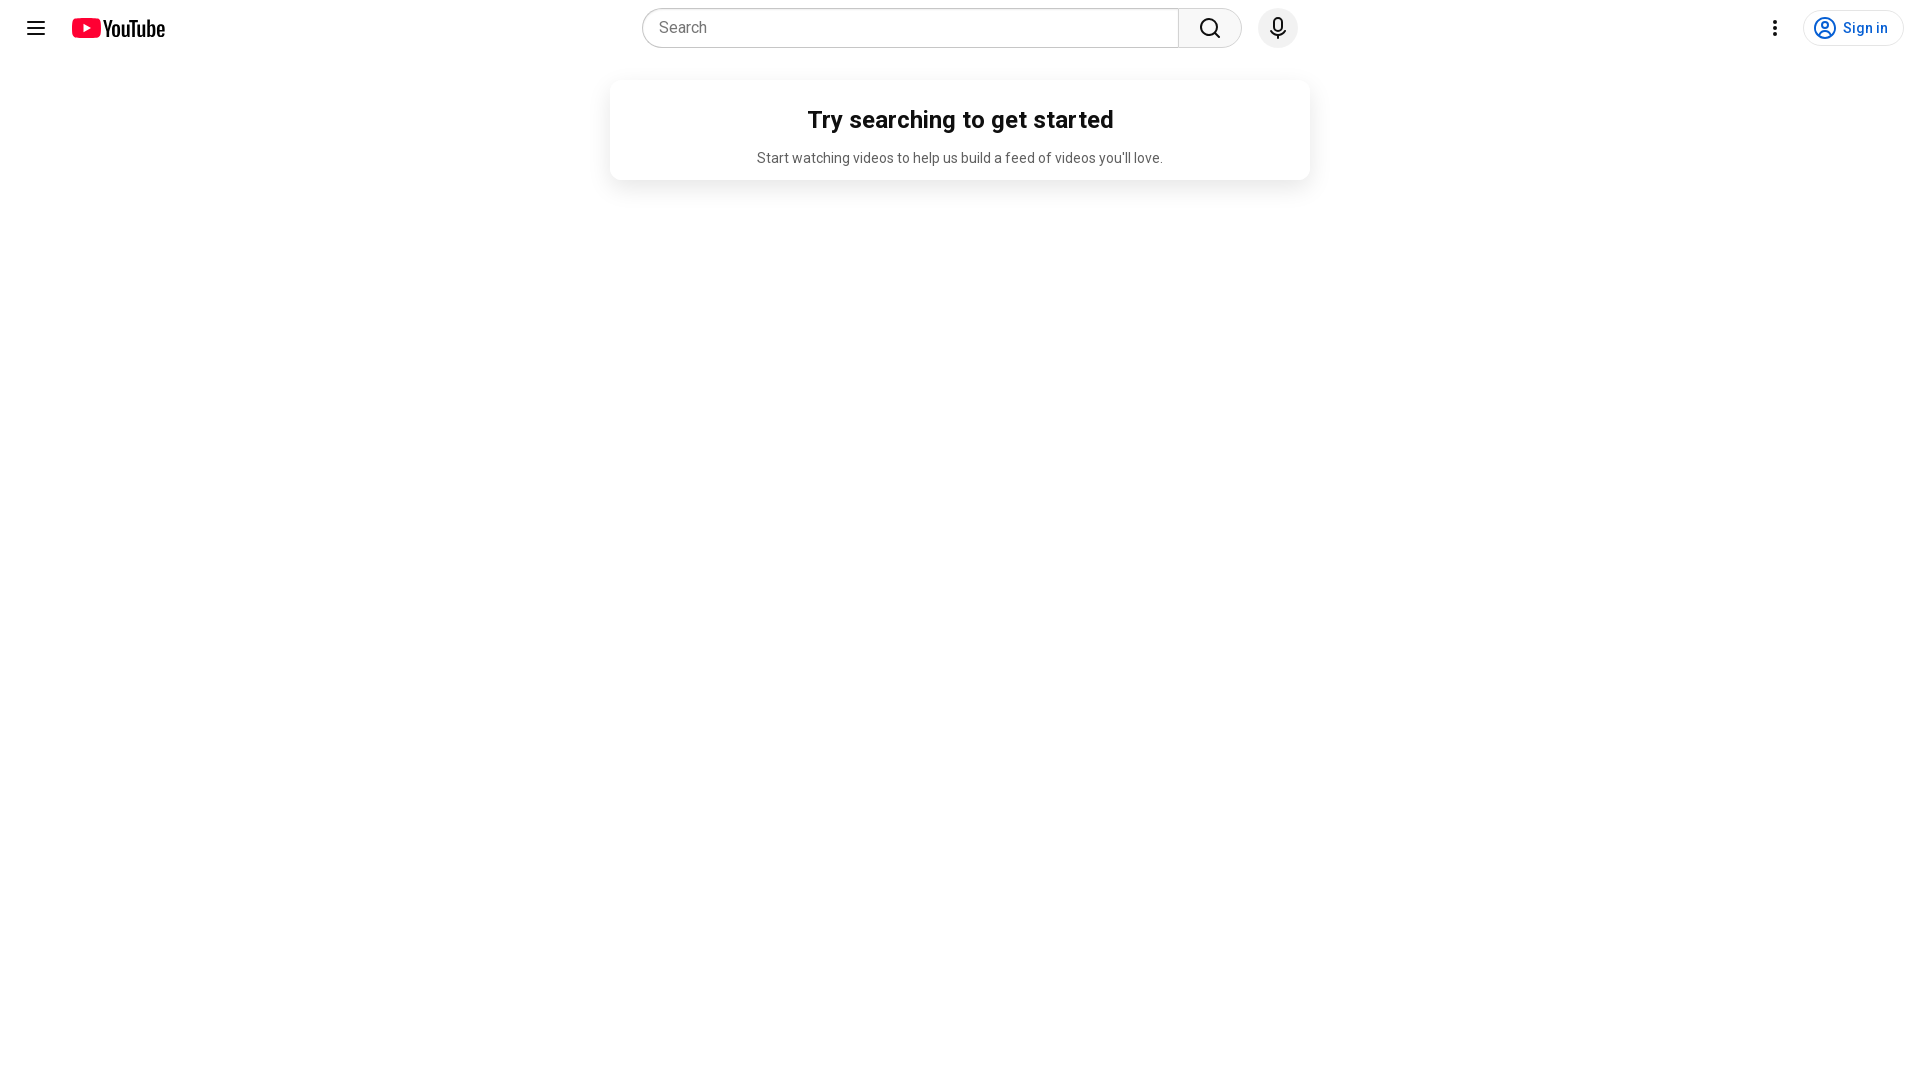

Verified YouTube homepage by confirming page structure elements are present
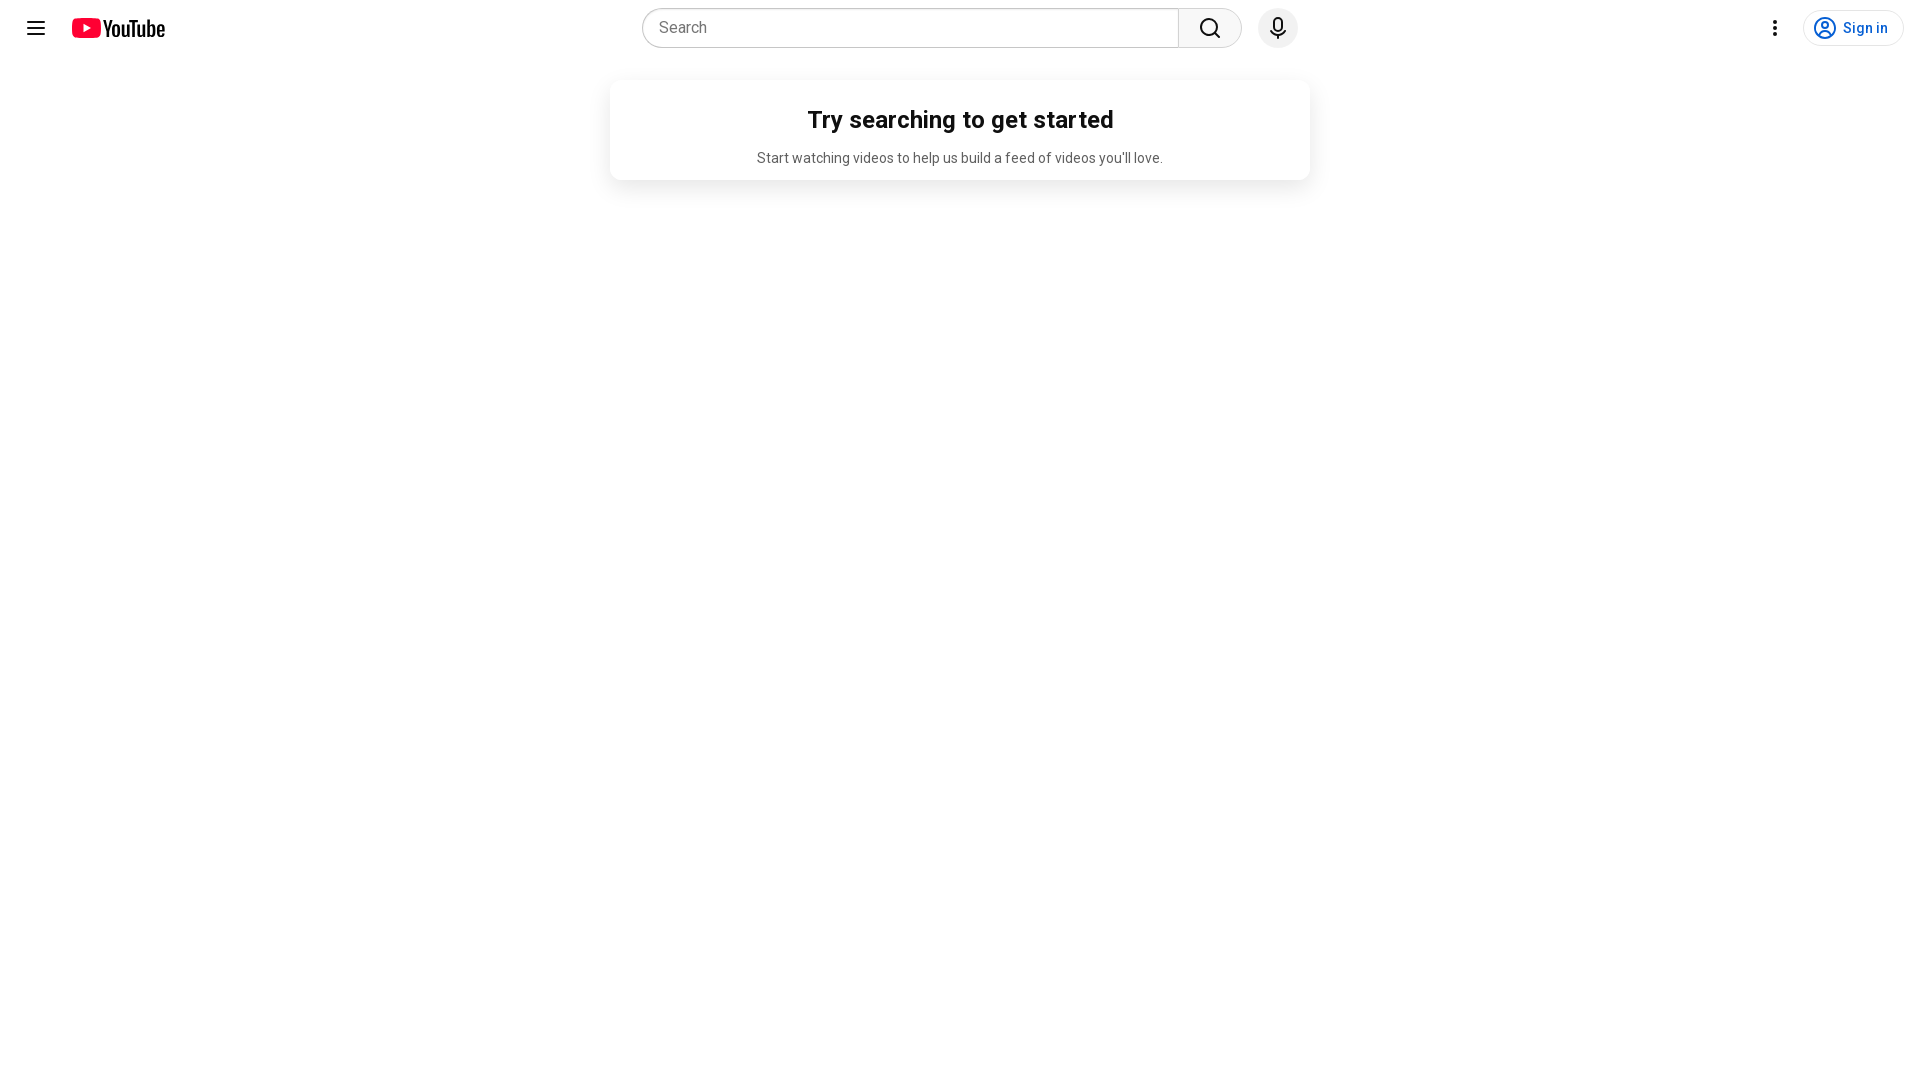

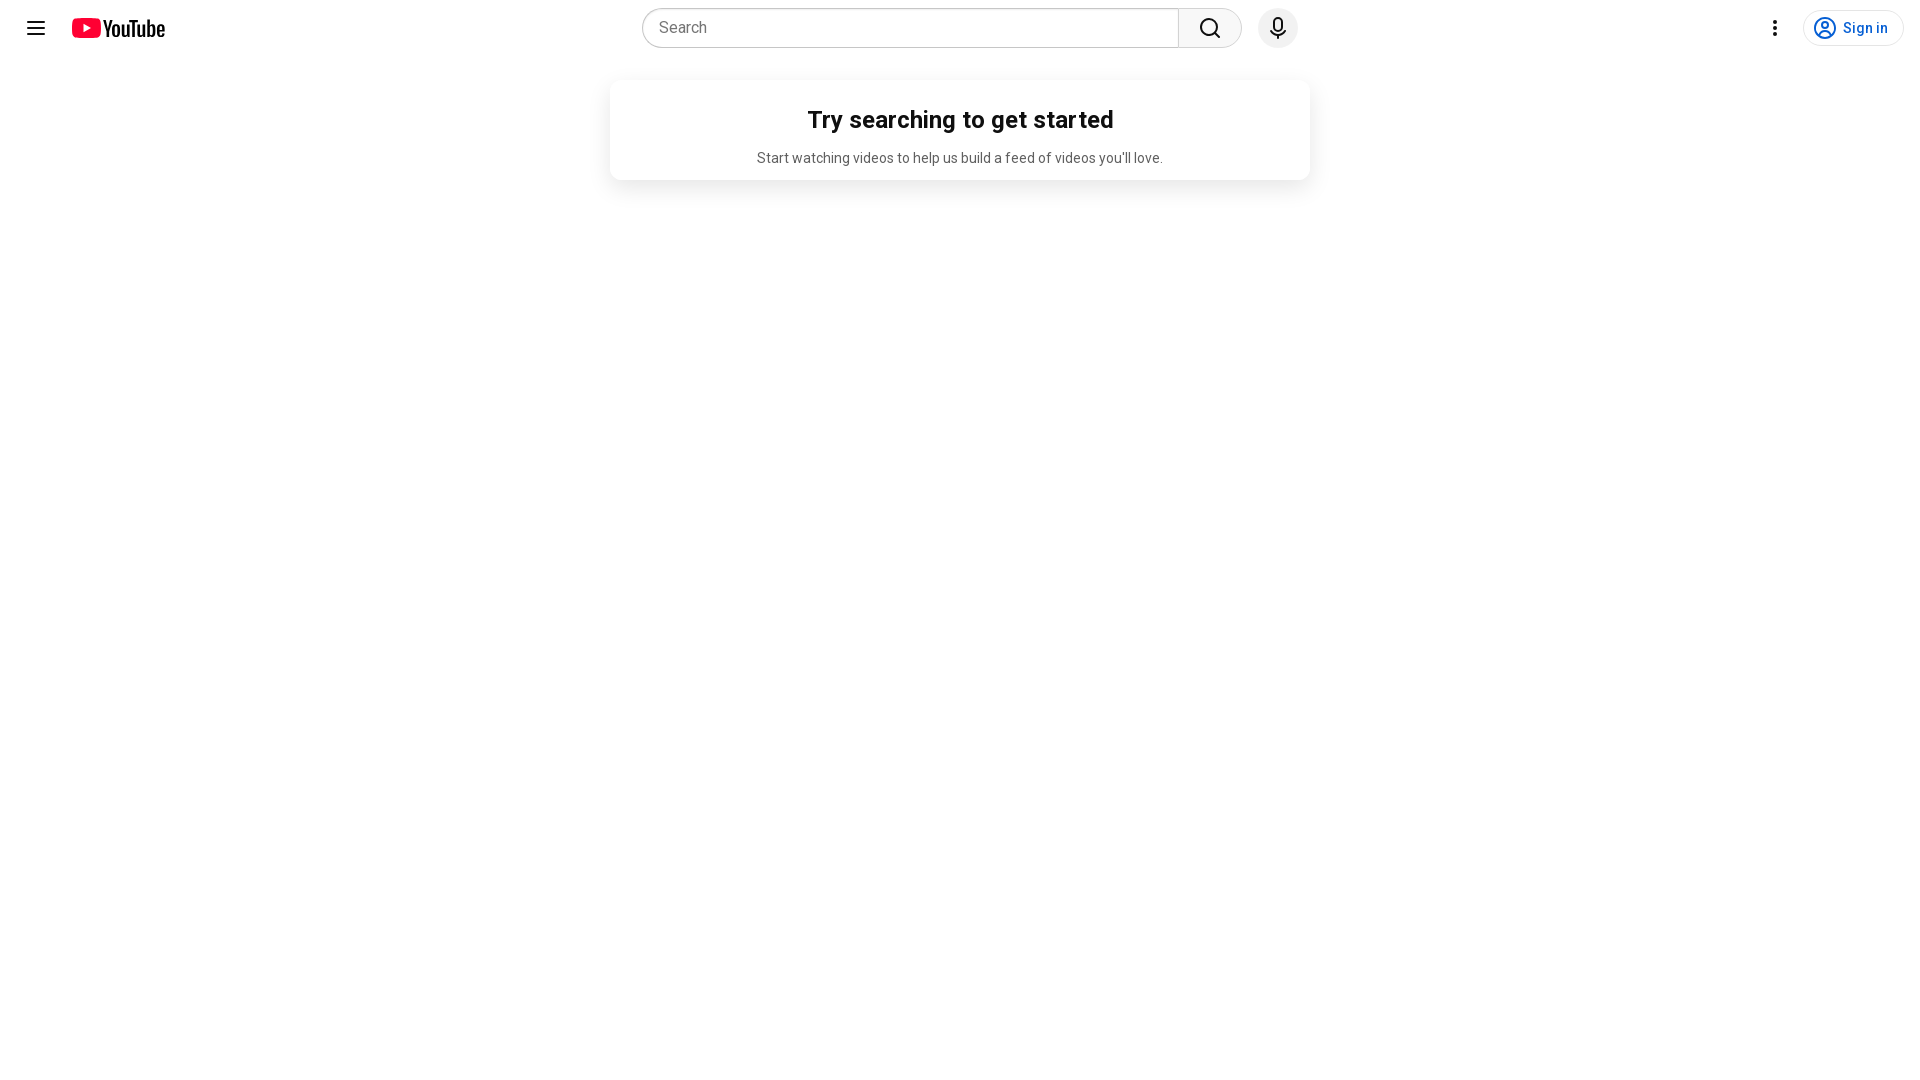